Navigates to the interest calculator page on calculator.net and interacts with the starting principal input field

Starting URL: https://www.calculator.net/interest-calculator.html

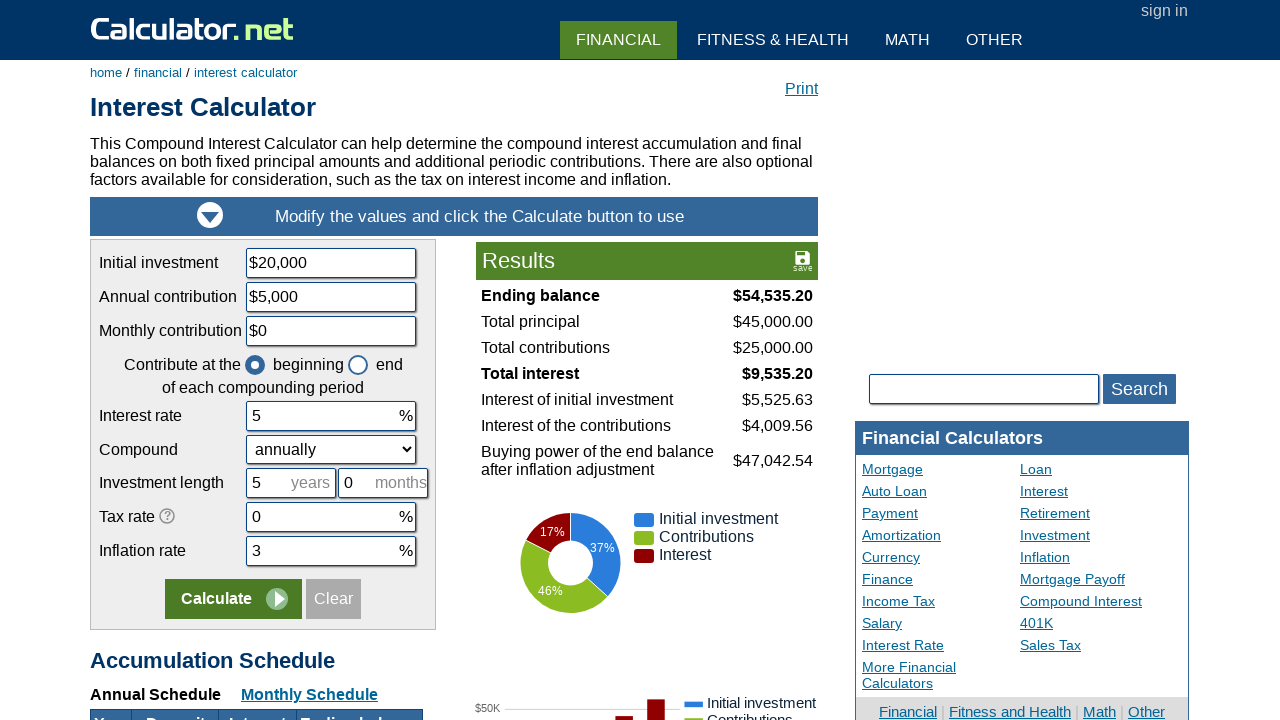

Starting principal input field became visible
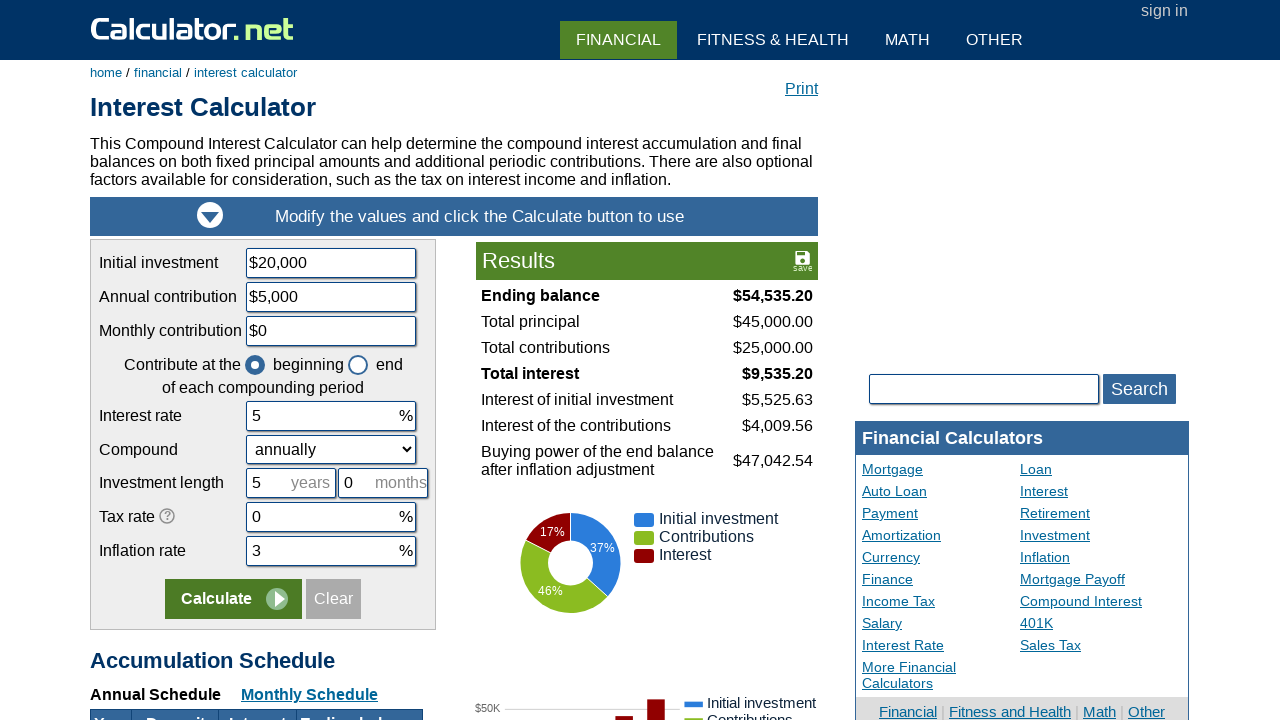

Filled starting principal field with value 10000 on #cstartingprinciple
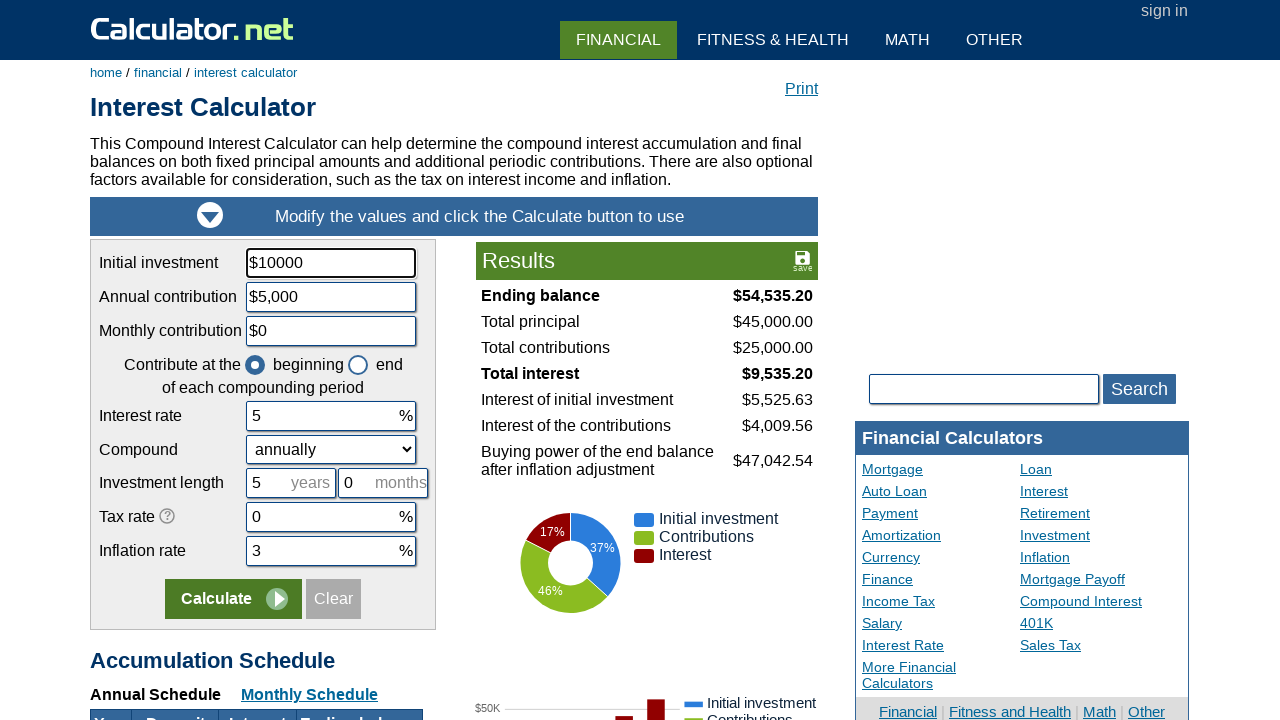

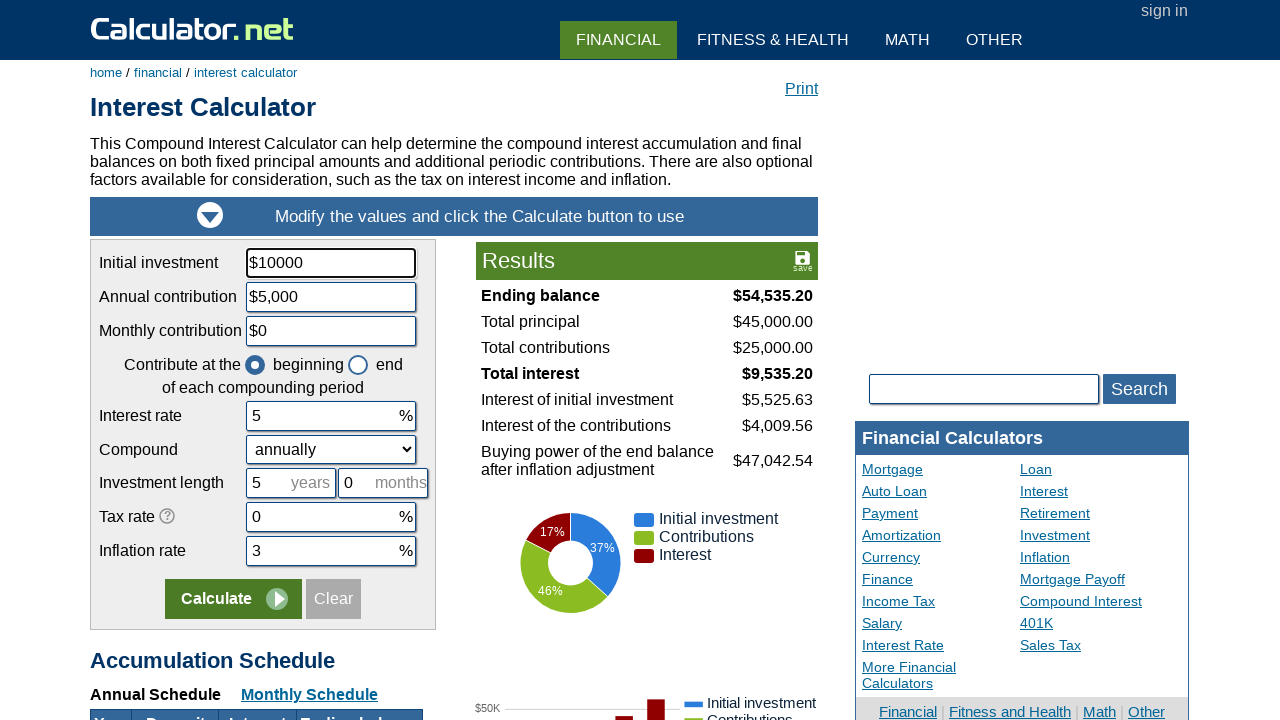